Tests radio button selection by clicking the male radio button option

Starting URL: http://only-testing-blog.blogspot.in/2013/11/new-test.html

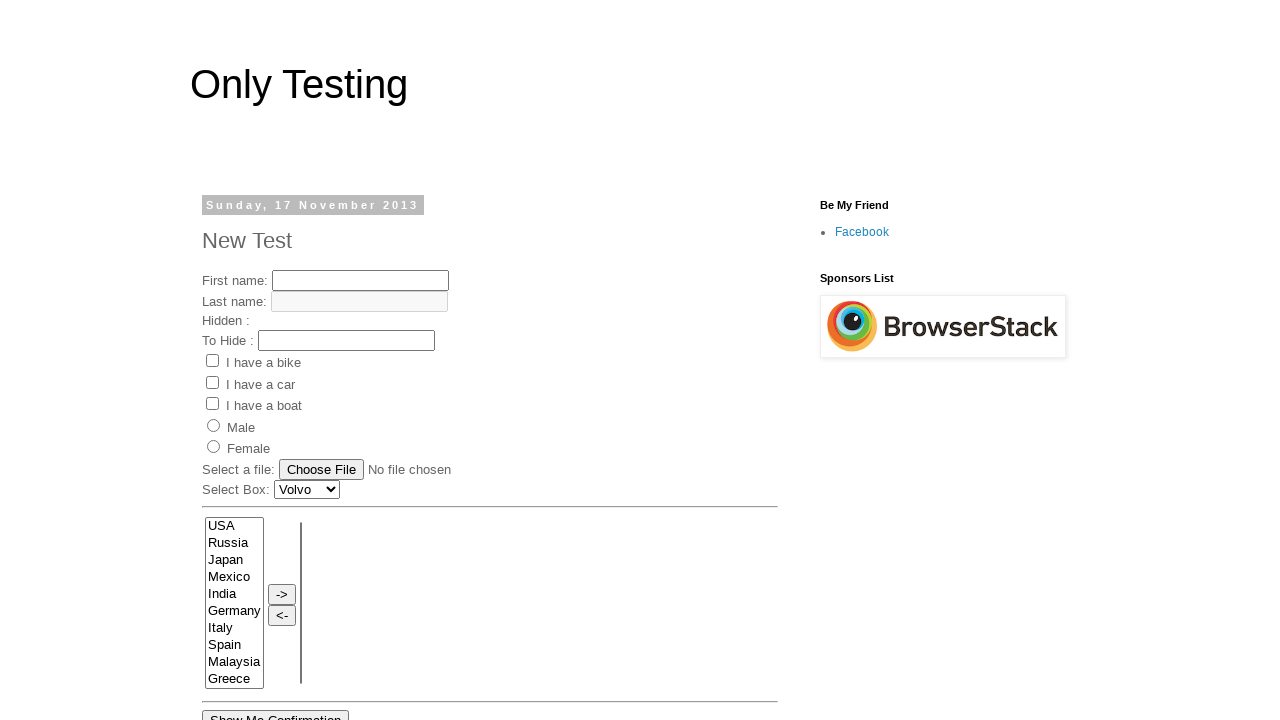

Navigated to radio button test page
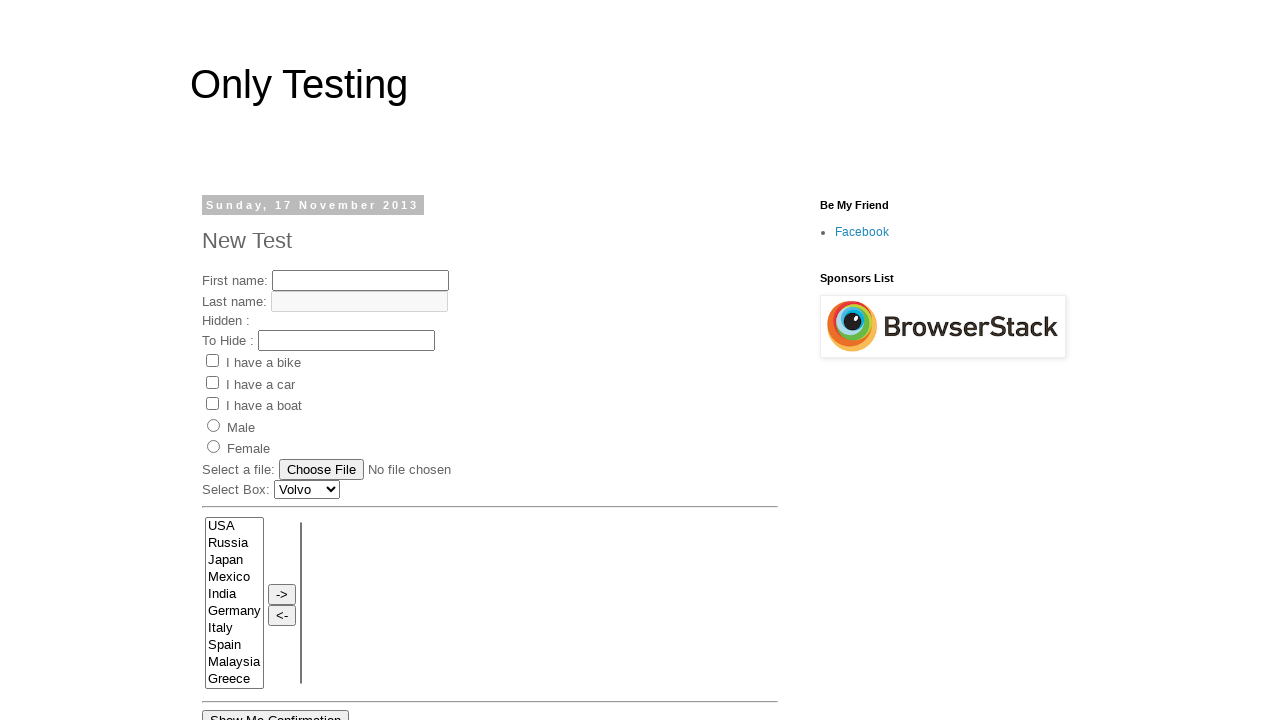

Clicked the male radio button option at (214, 425) on xpath=//input[@value='male']
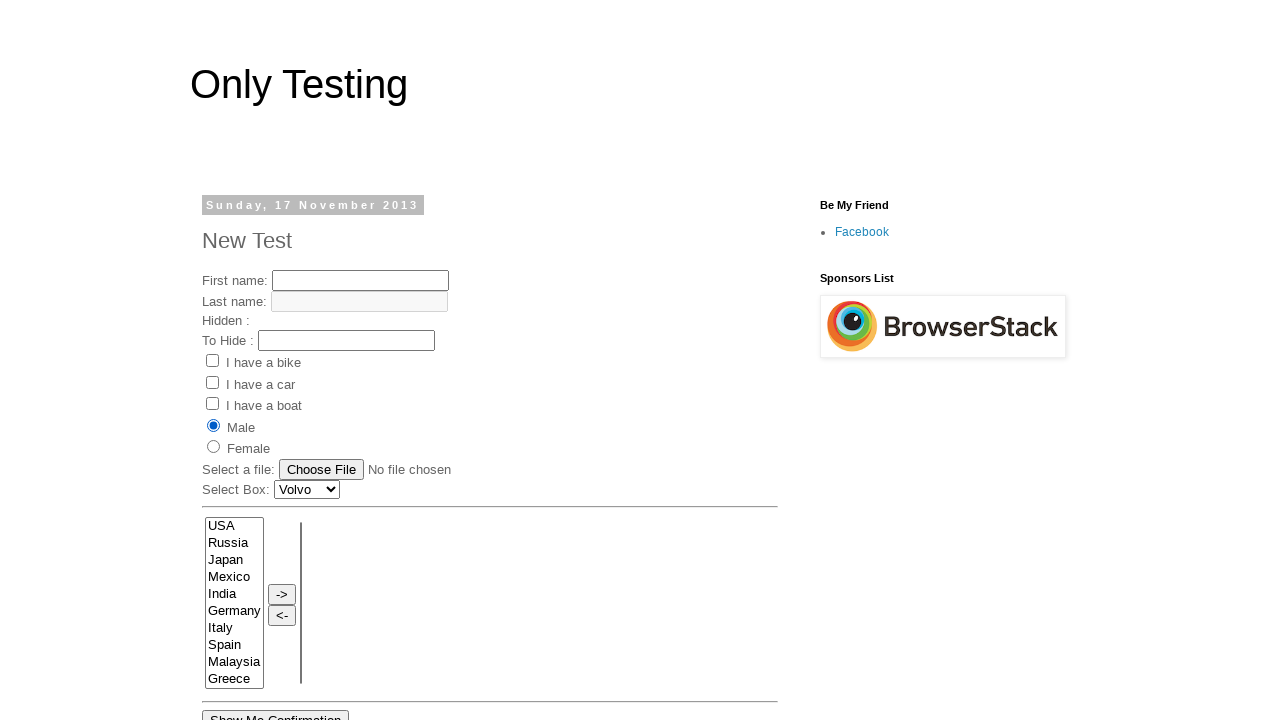

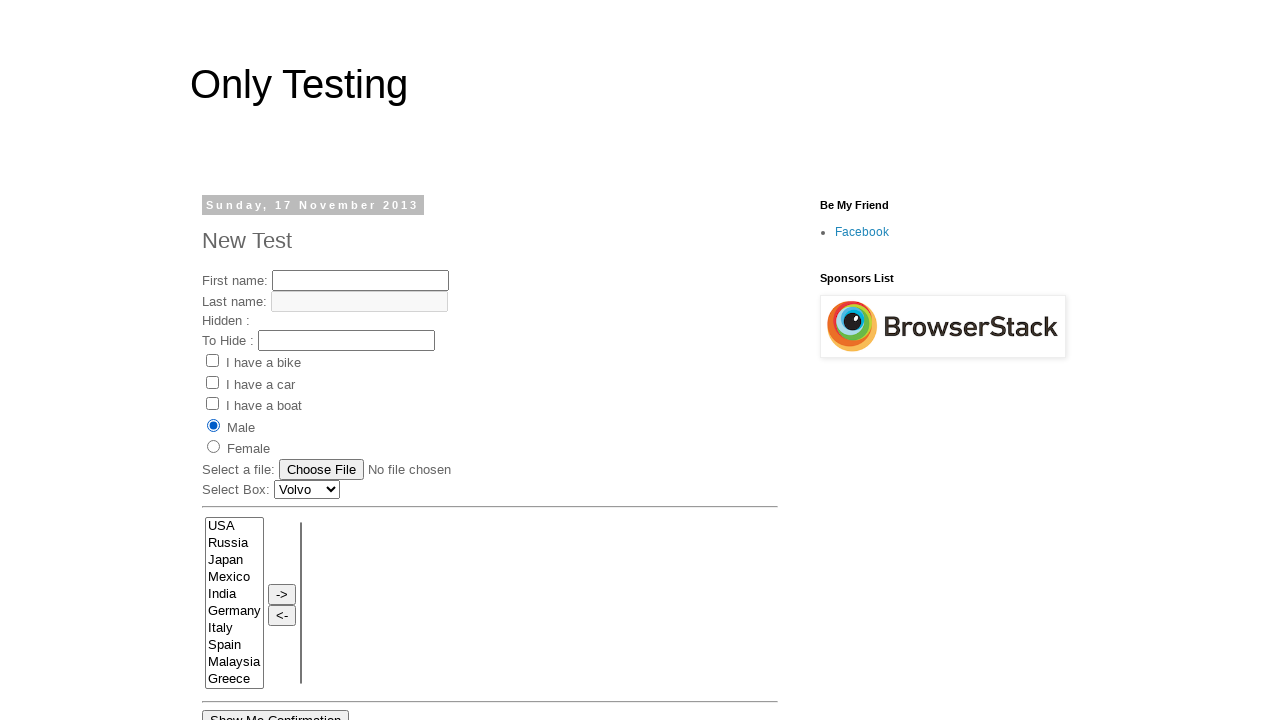